Tests clearing the text from a text input field

Starting URL: https://kristinek.github.io/site/examples/actions

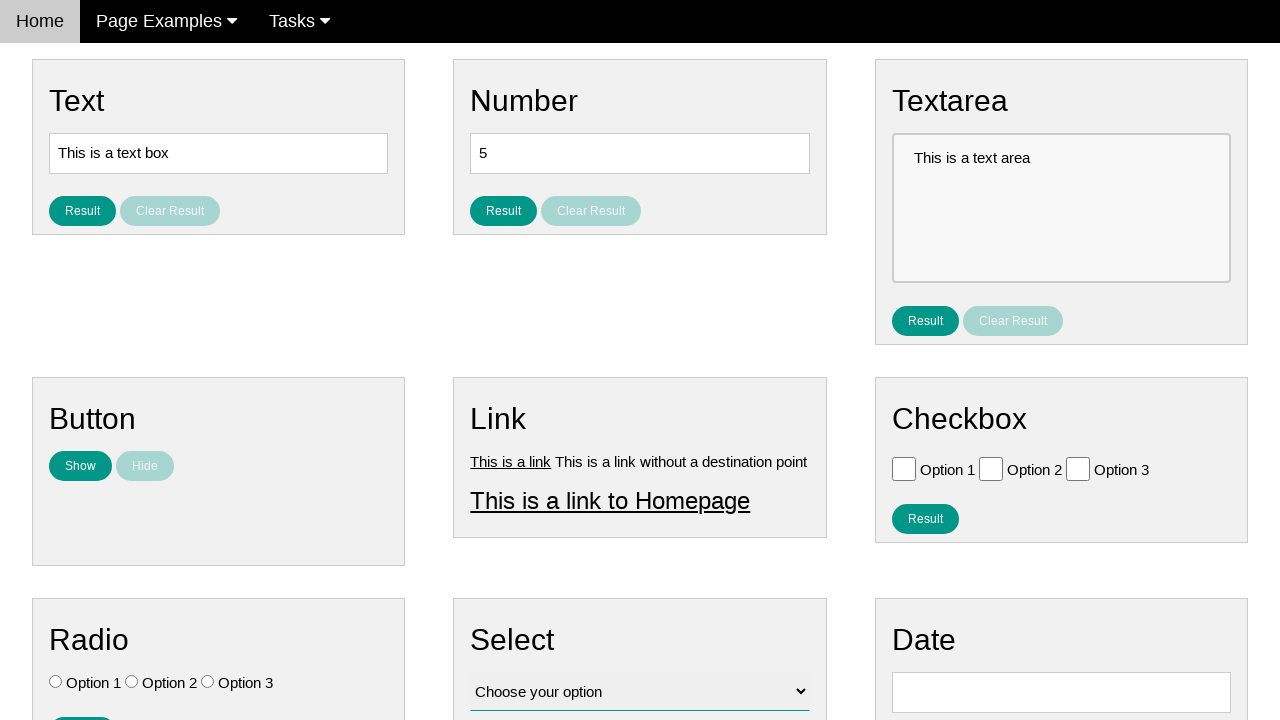

Navigated to the actions example page
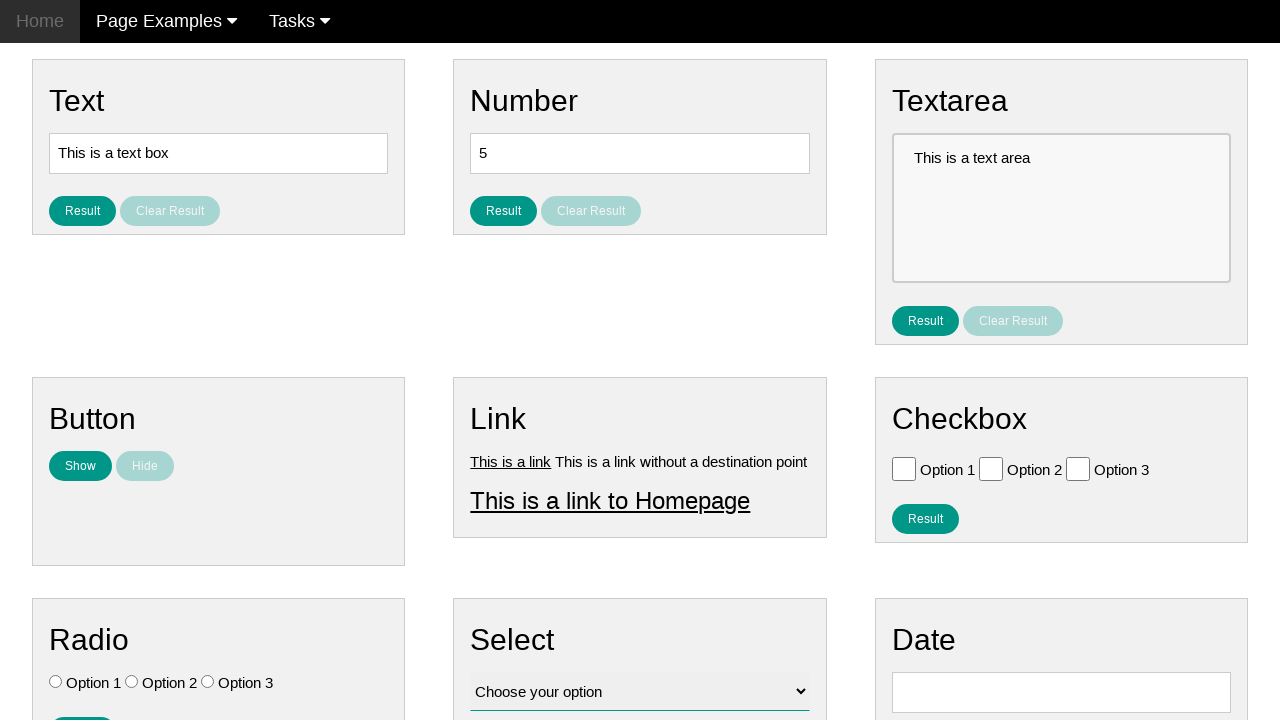

Cleared the text from the text input field on #text
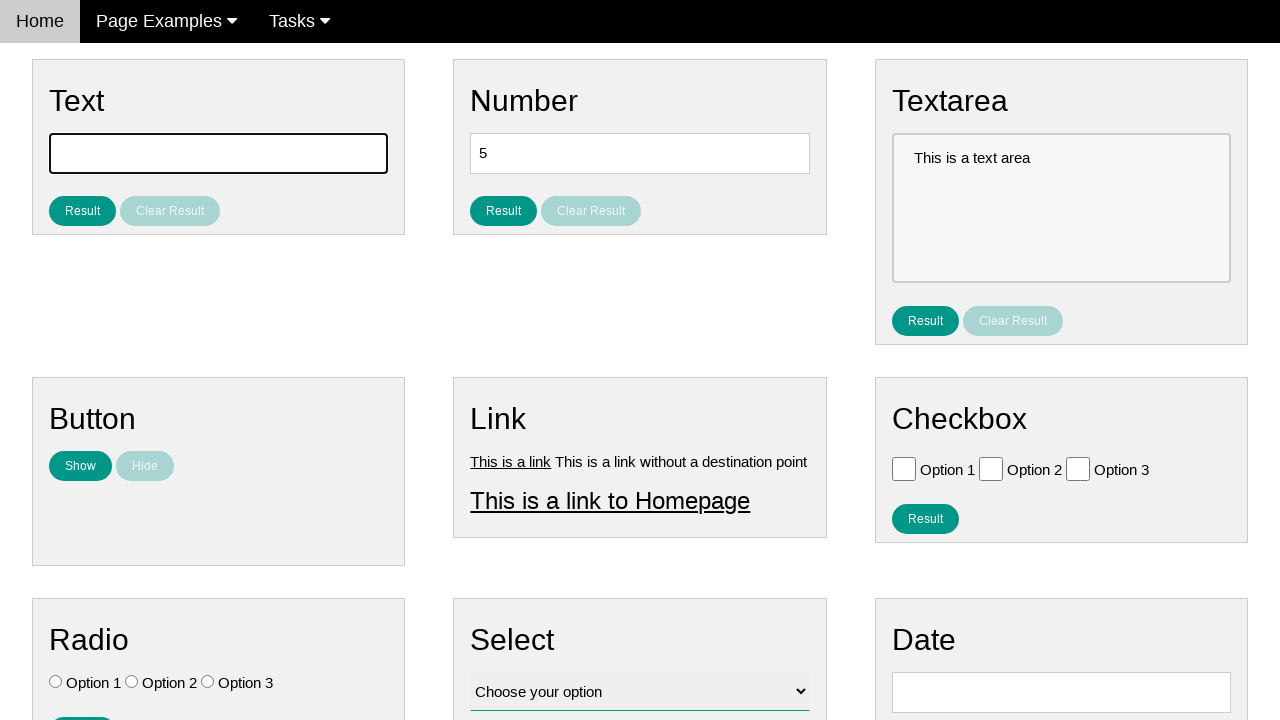

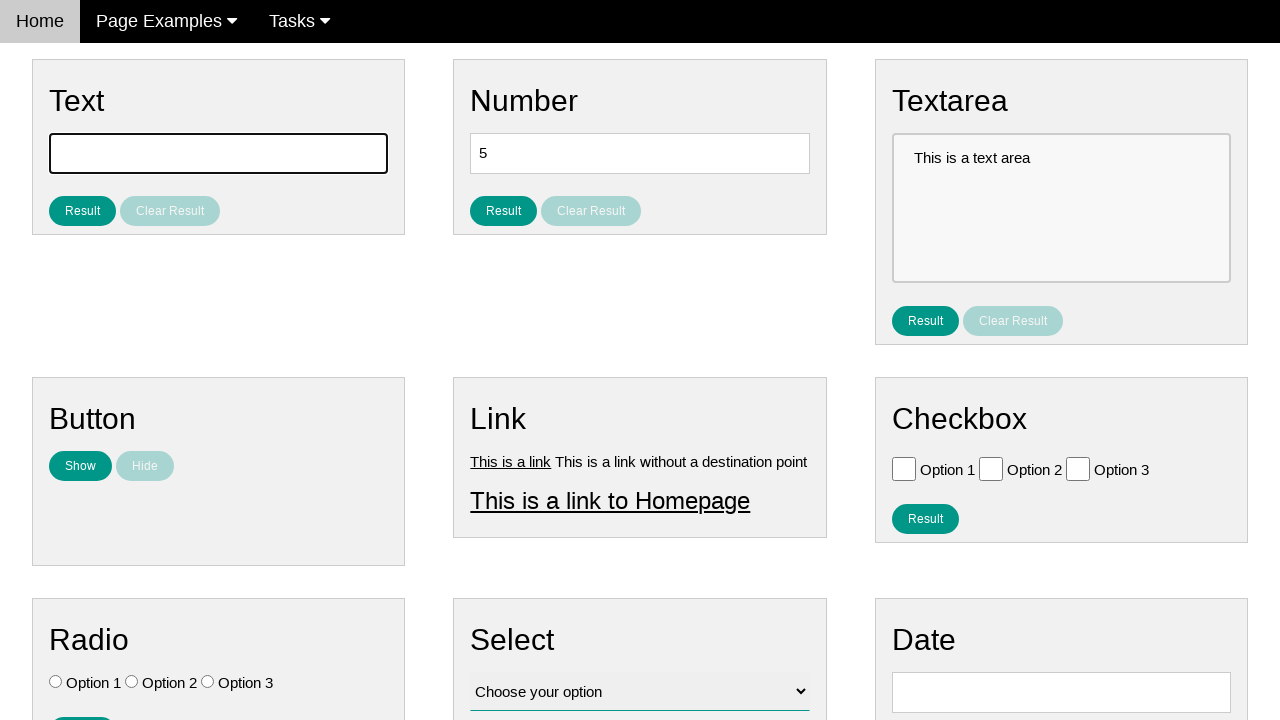